Tests an e-commerce grocery shopping flow by adding specific vegetables to cart, proceeding to checkout, and applying a promo code

Starting URL: https://rahulshettyacademy.com/seleniumPractise/#/

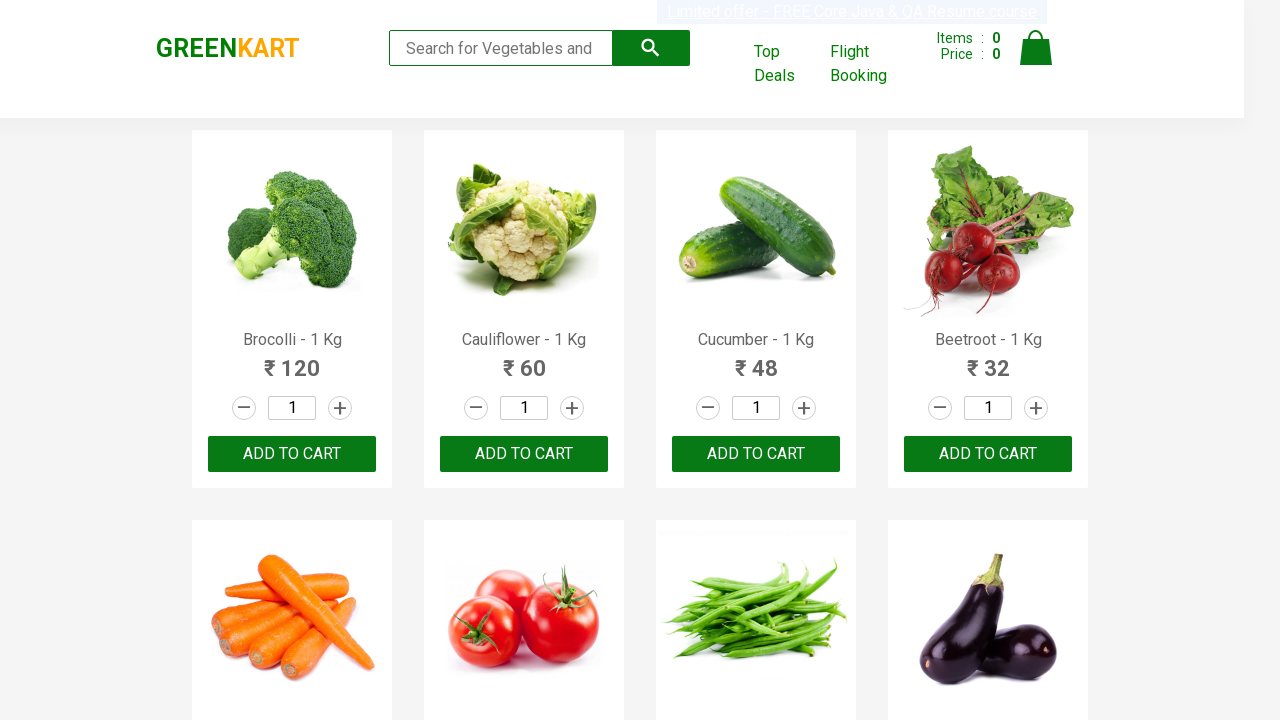

Retrieved all product names from page
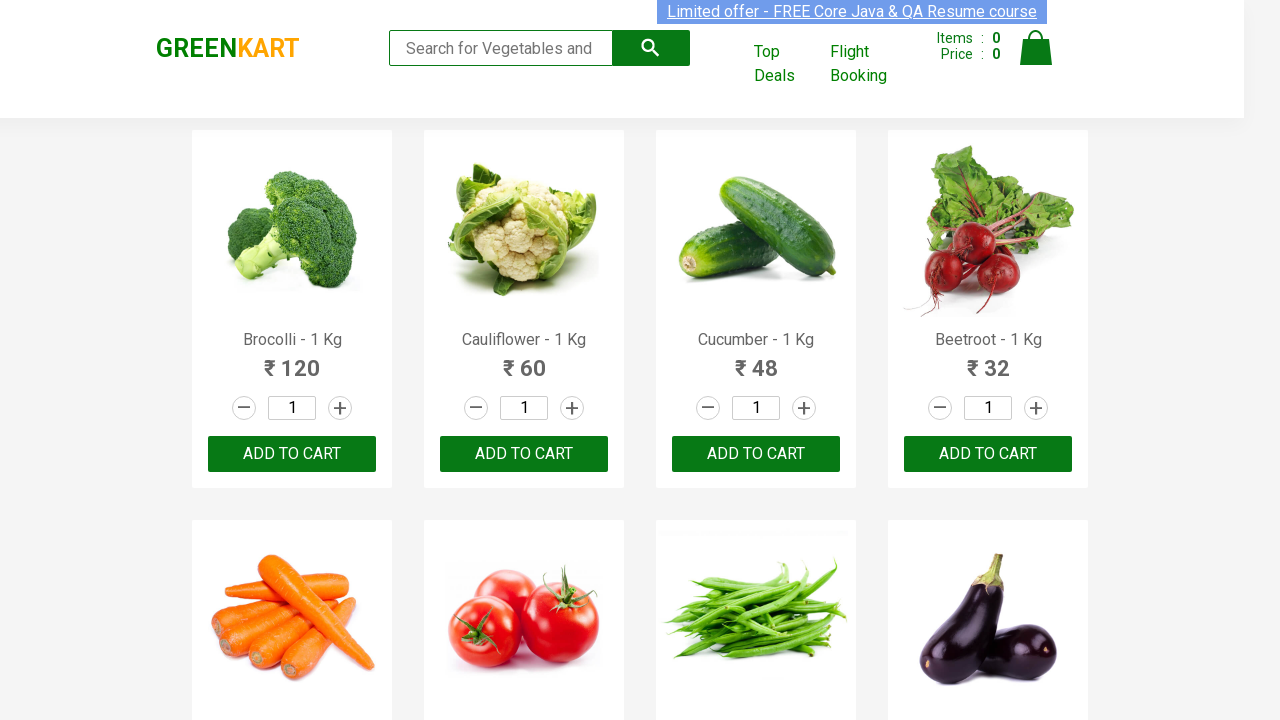

Retrieved product text: Brocolli - 1 Kg
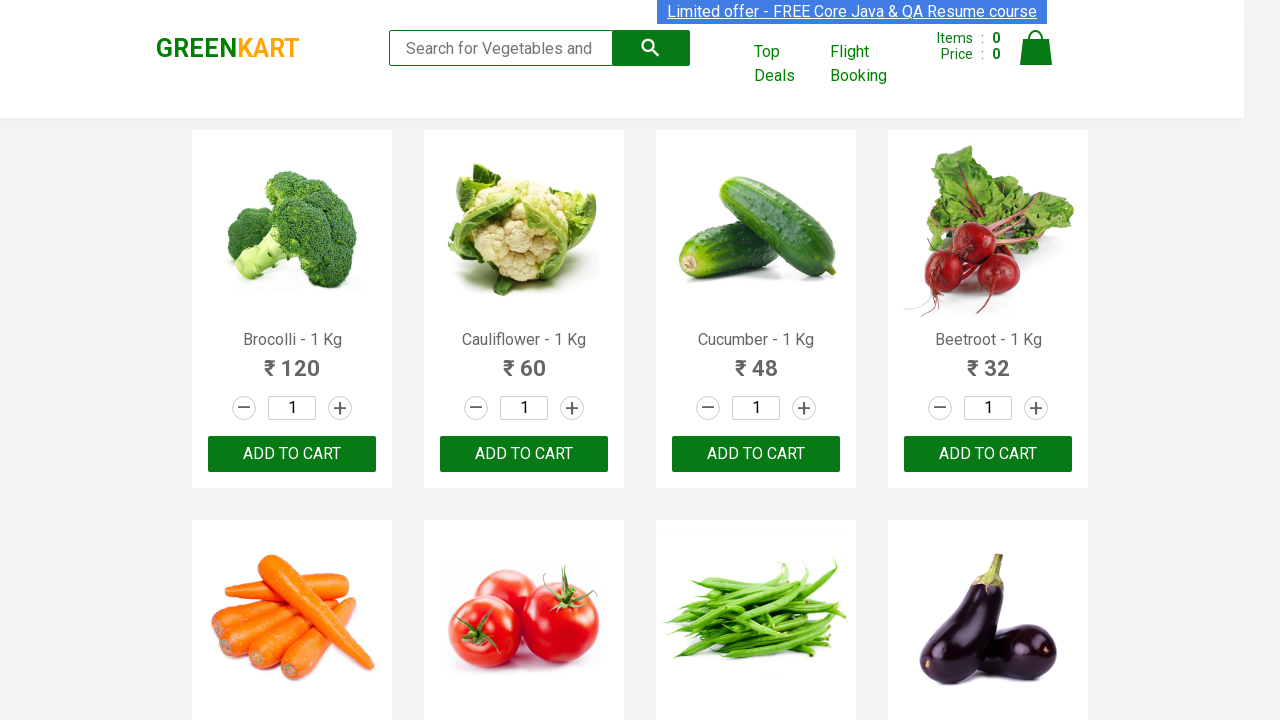

Retrieved add to cart buttons for product: Brocolli
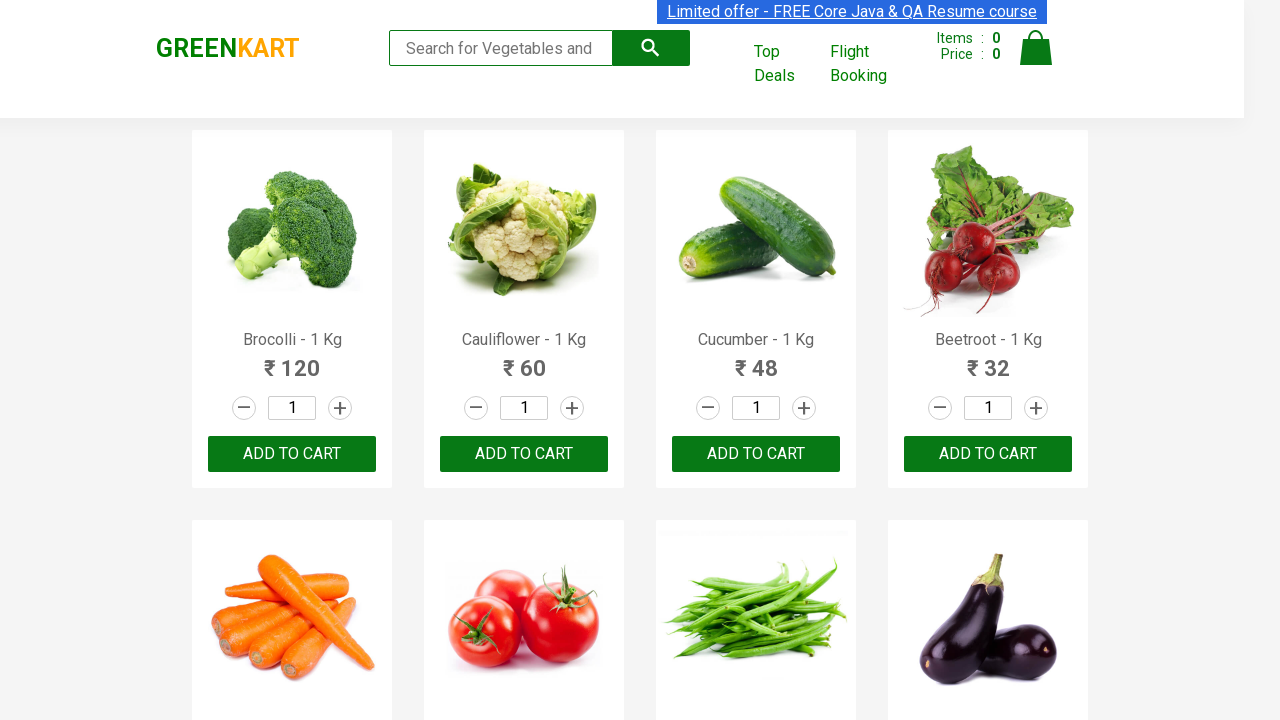

Added Brocolli to cart
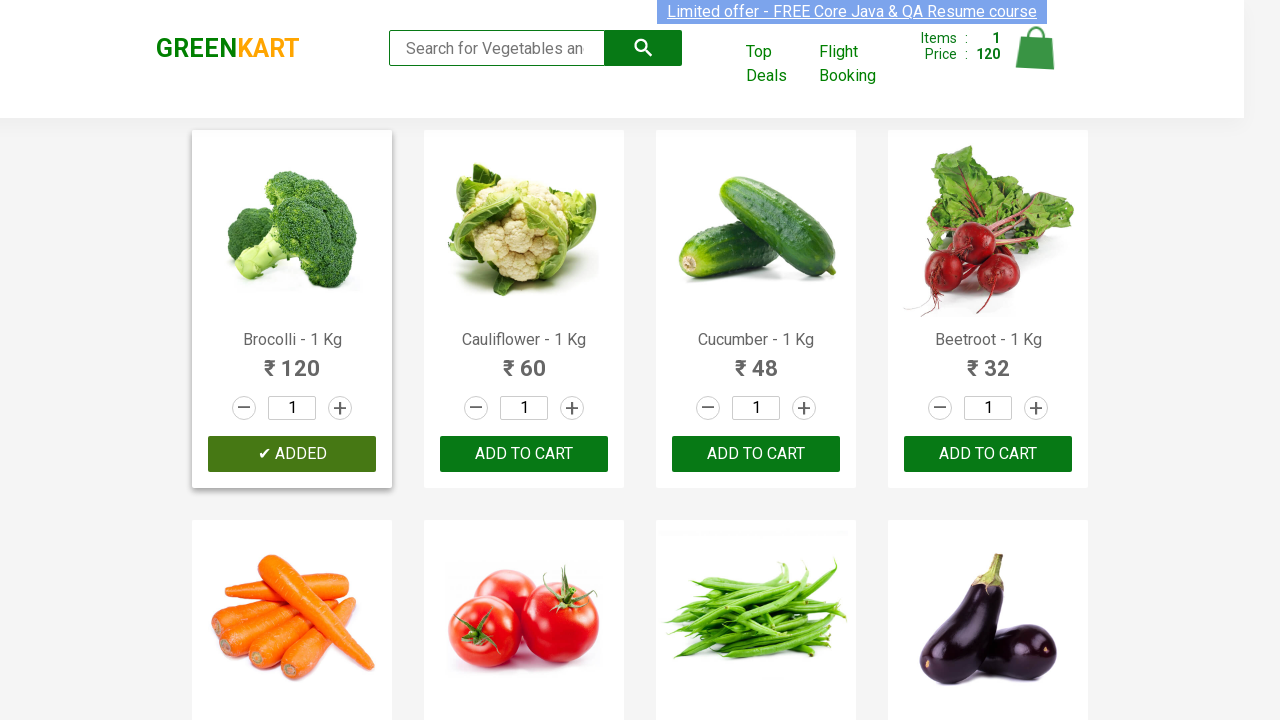

Retrieved product text: Cauliflower - 1 Kg
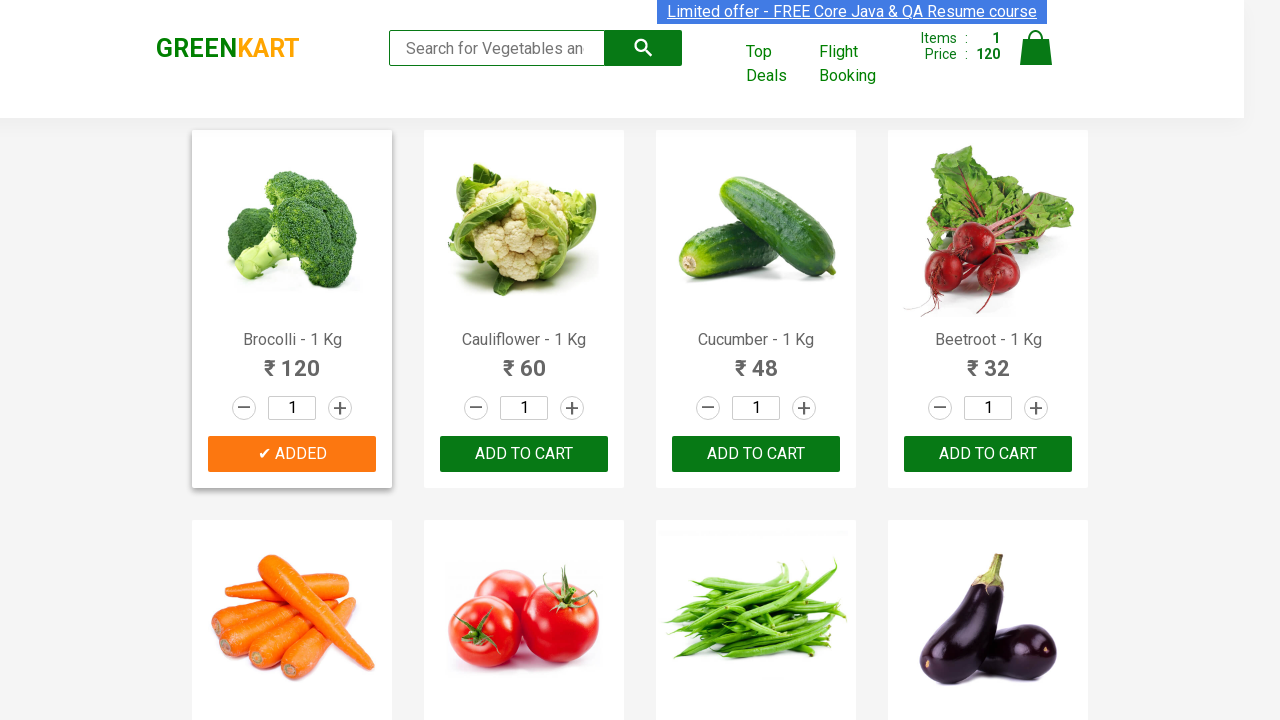

Retrieved product text: Cucumber - 1 Kg
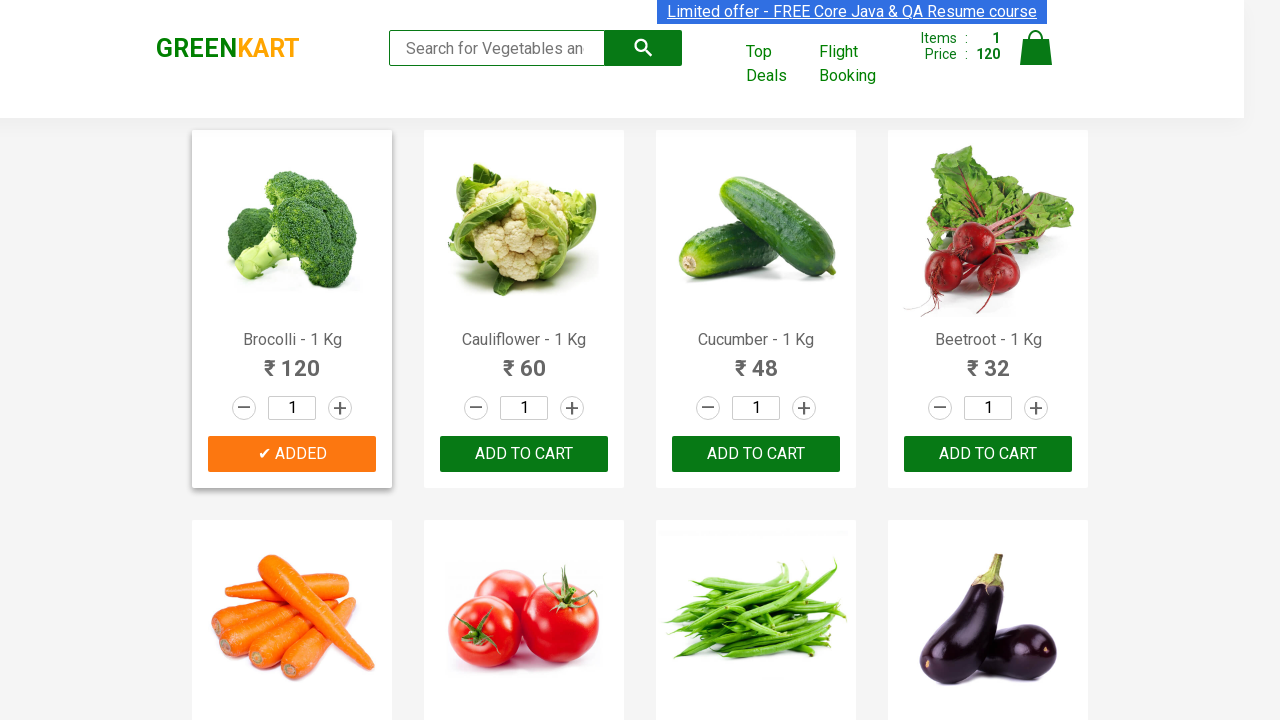

Retrieved add to cart buttons for product: Cucumber
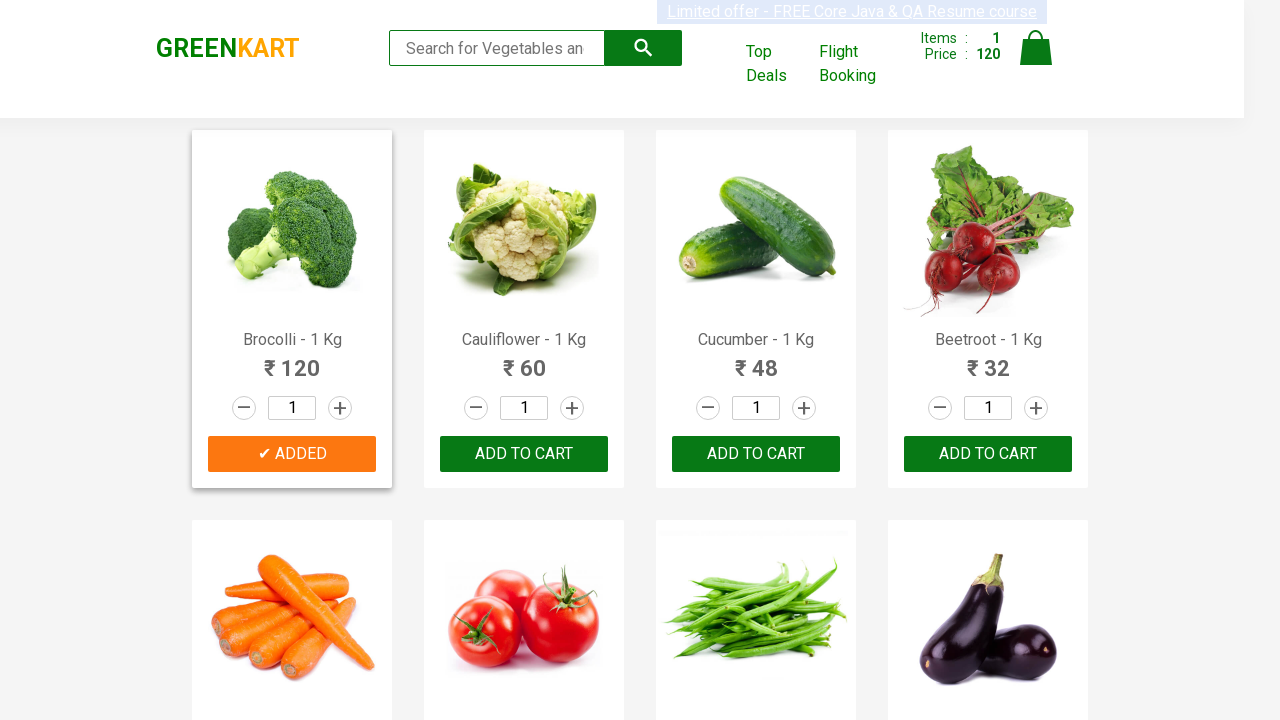

Added Cucumber to cart
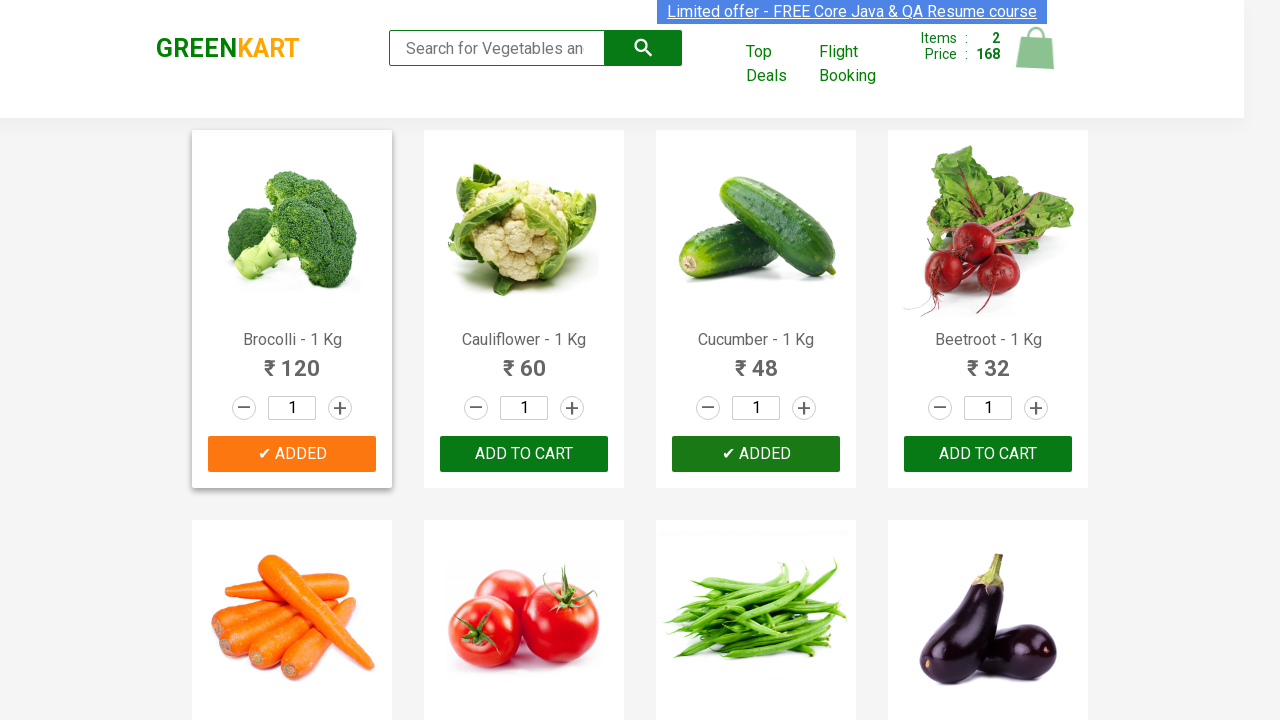

Retrieved product text: Beetroot - 1 Kg
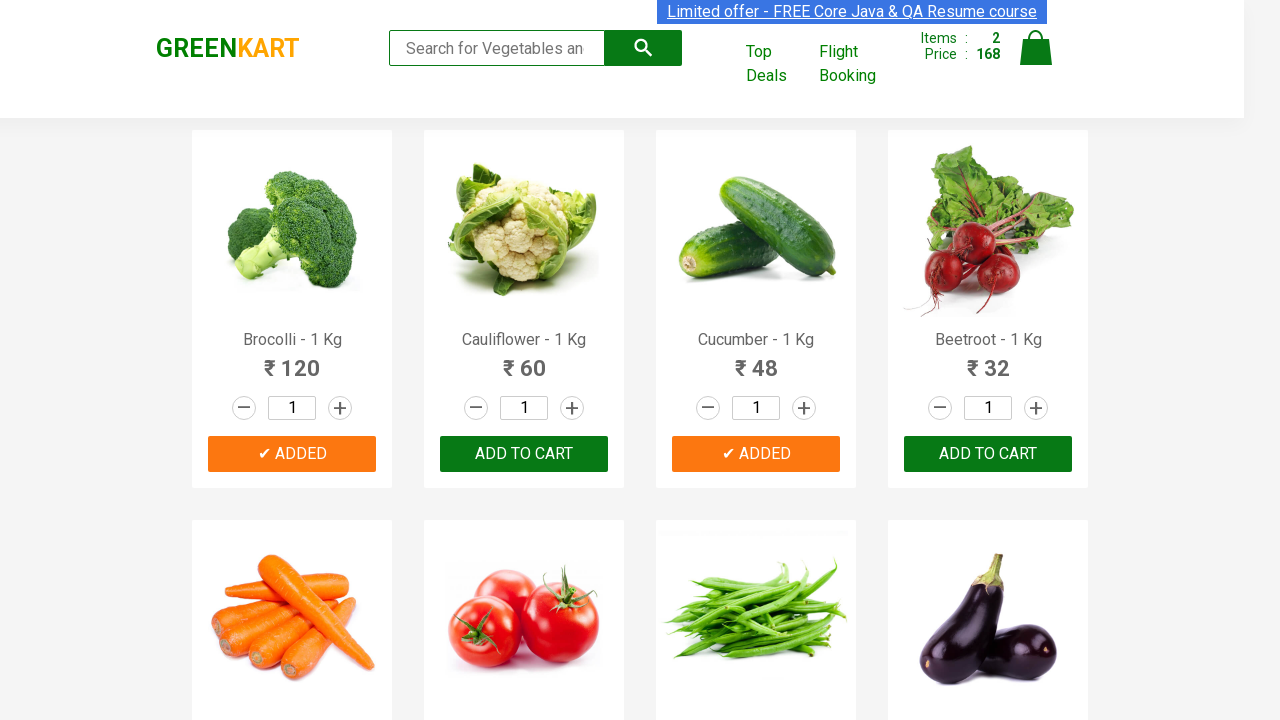

Retrieved add to cart buttons for product: Beetroot
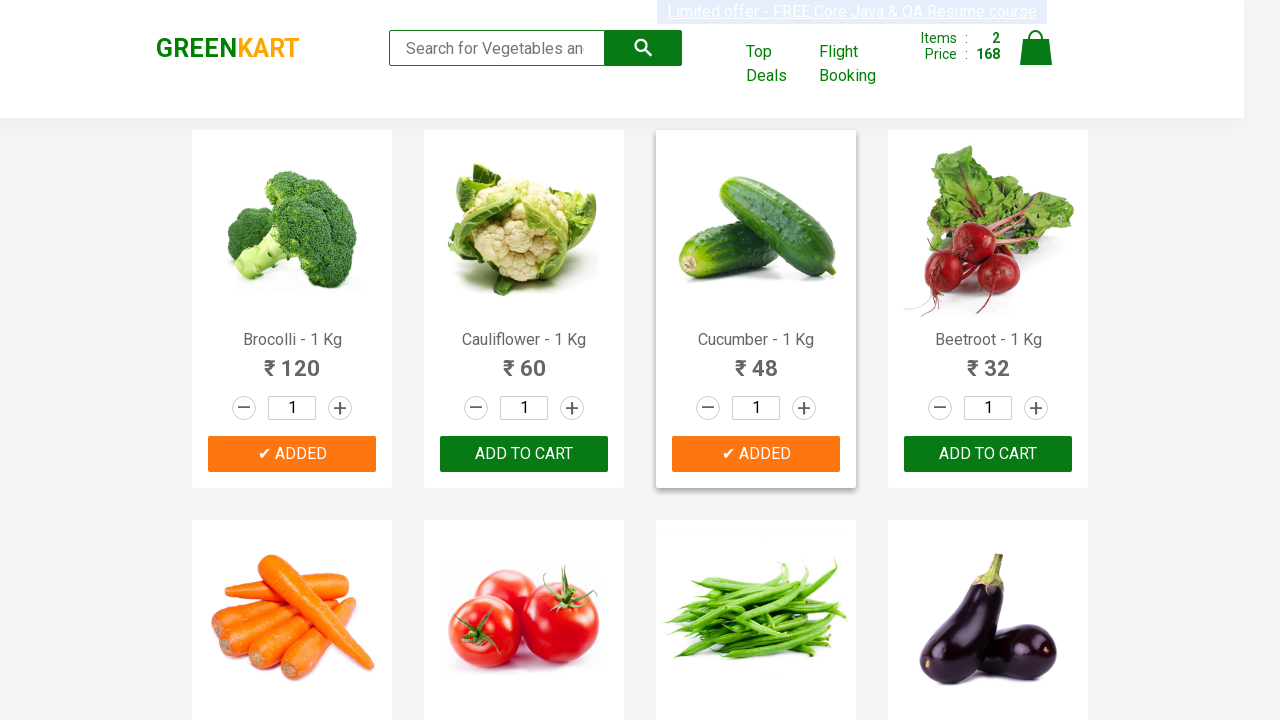

Added Beetroot to cart
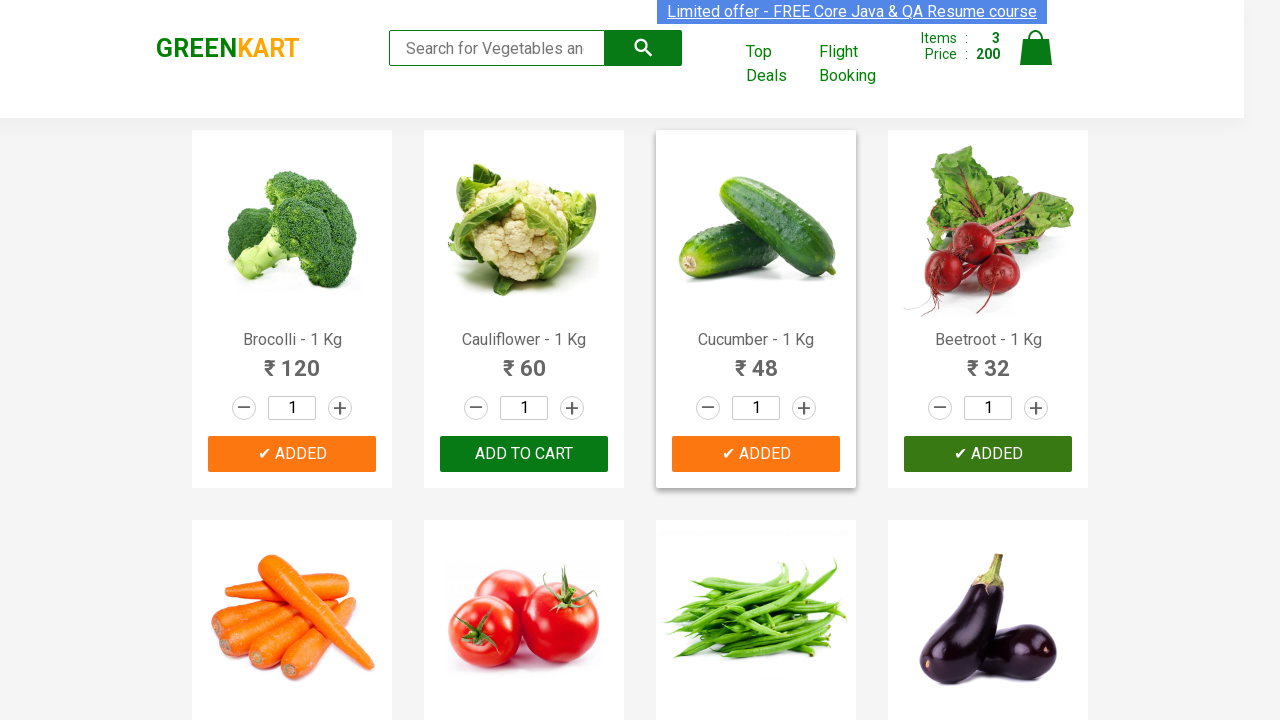

Clicked on cart icon at (1036, 48) on img[alt='Cart']
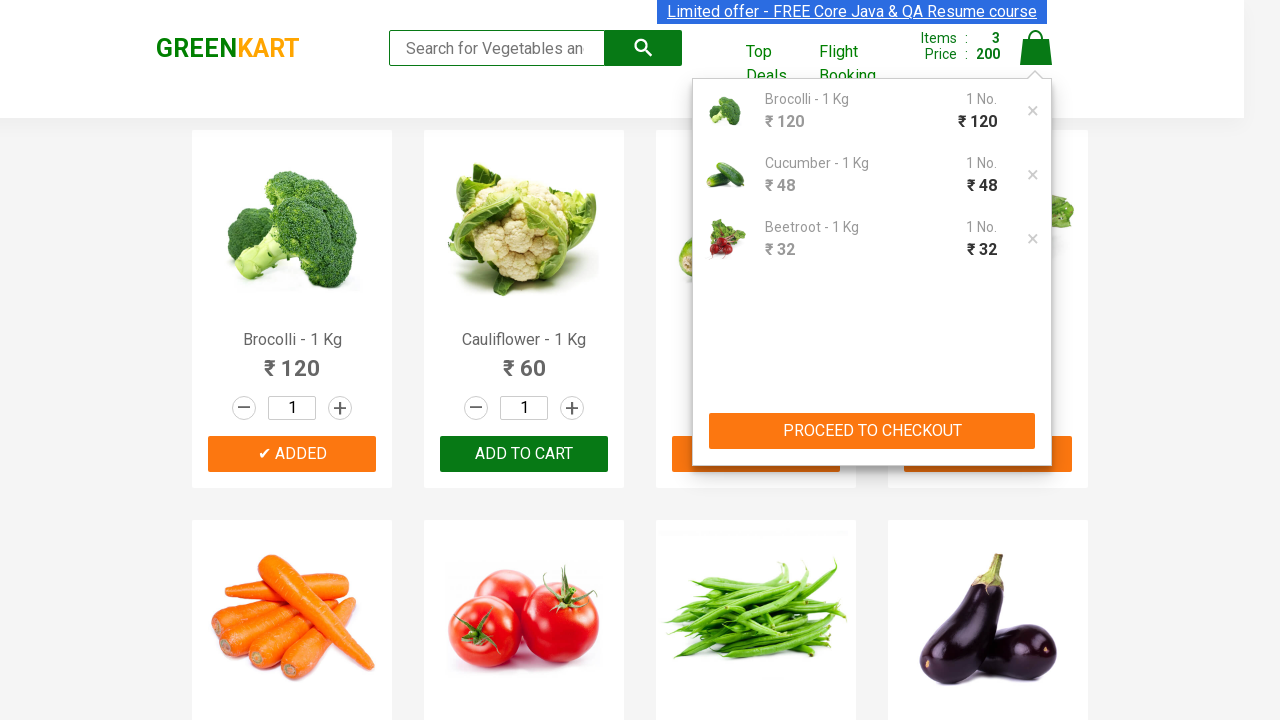

Clicked proceed to checkout button at (872, 431) on xpath=//button[normalize-space()='PROCEED TO CHECKOUT']
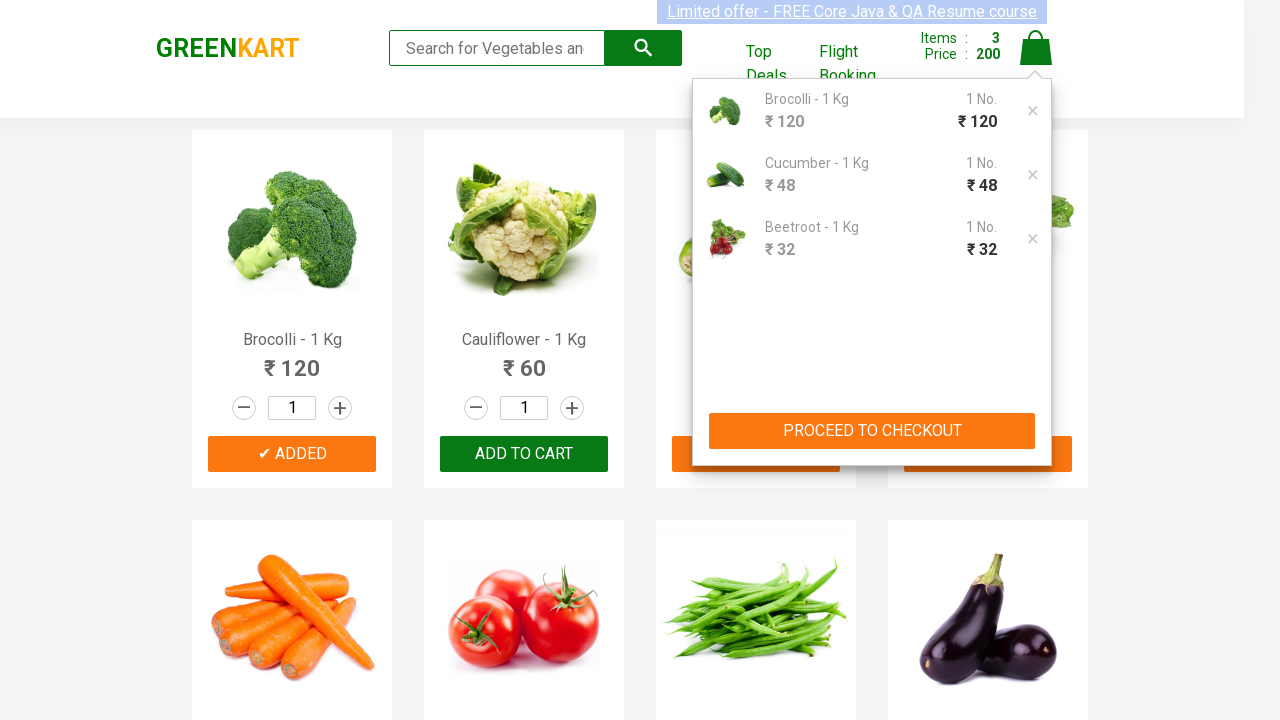

Promo code input field became visible
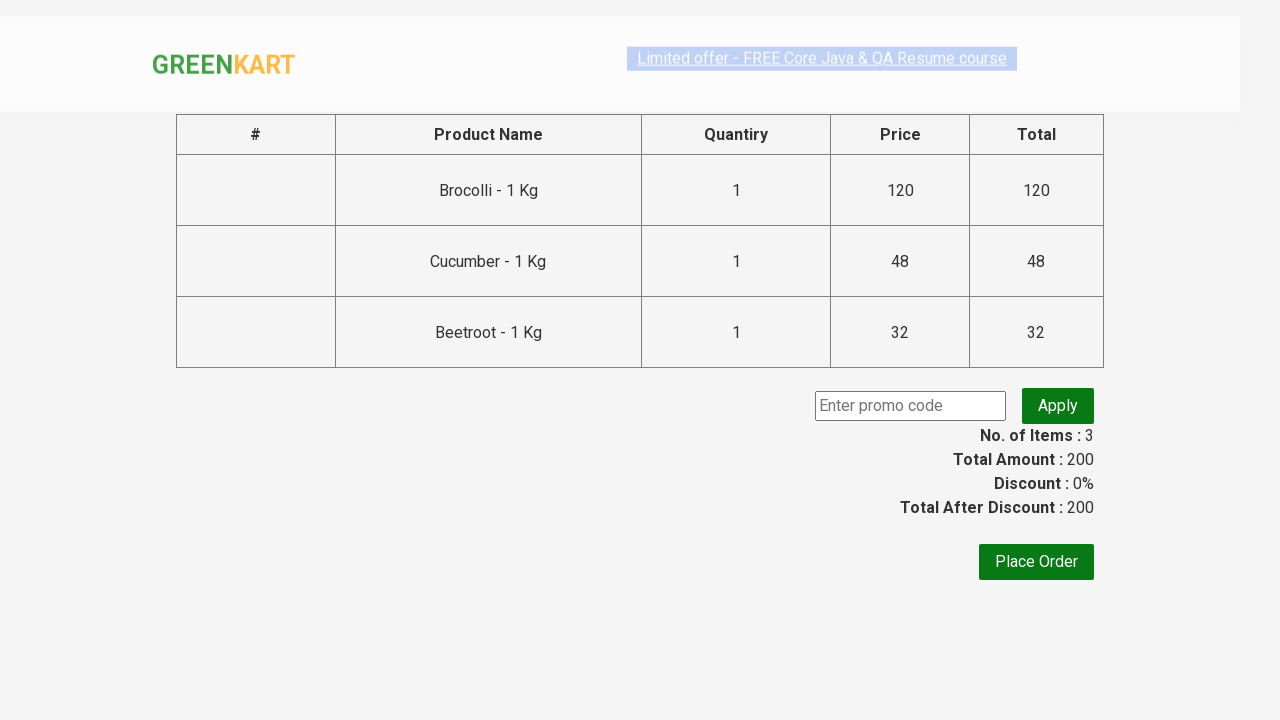

Entered promo code 'rahulshettyacademy' on input.promoCode
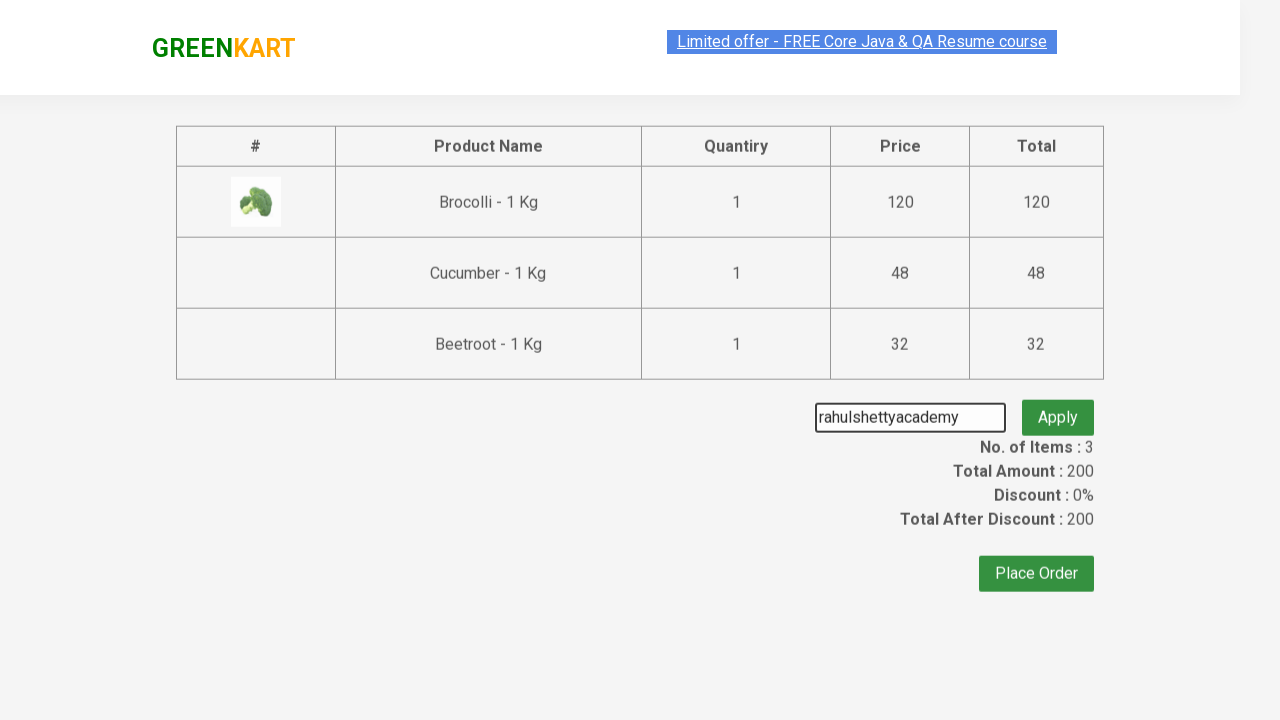

Clicked apply promo code button at (1058, 406) on button.promoBtn
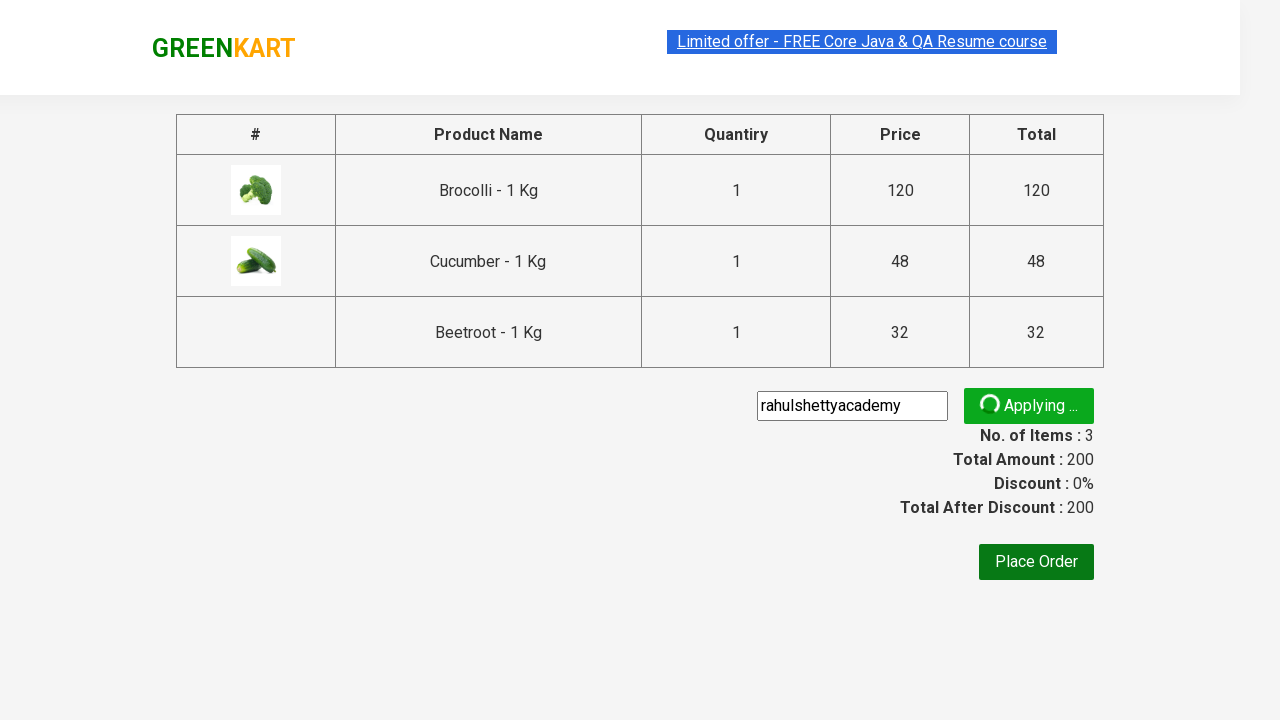

Promo code confirmation message appeared
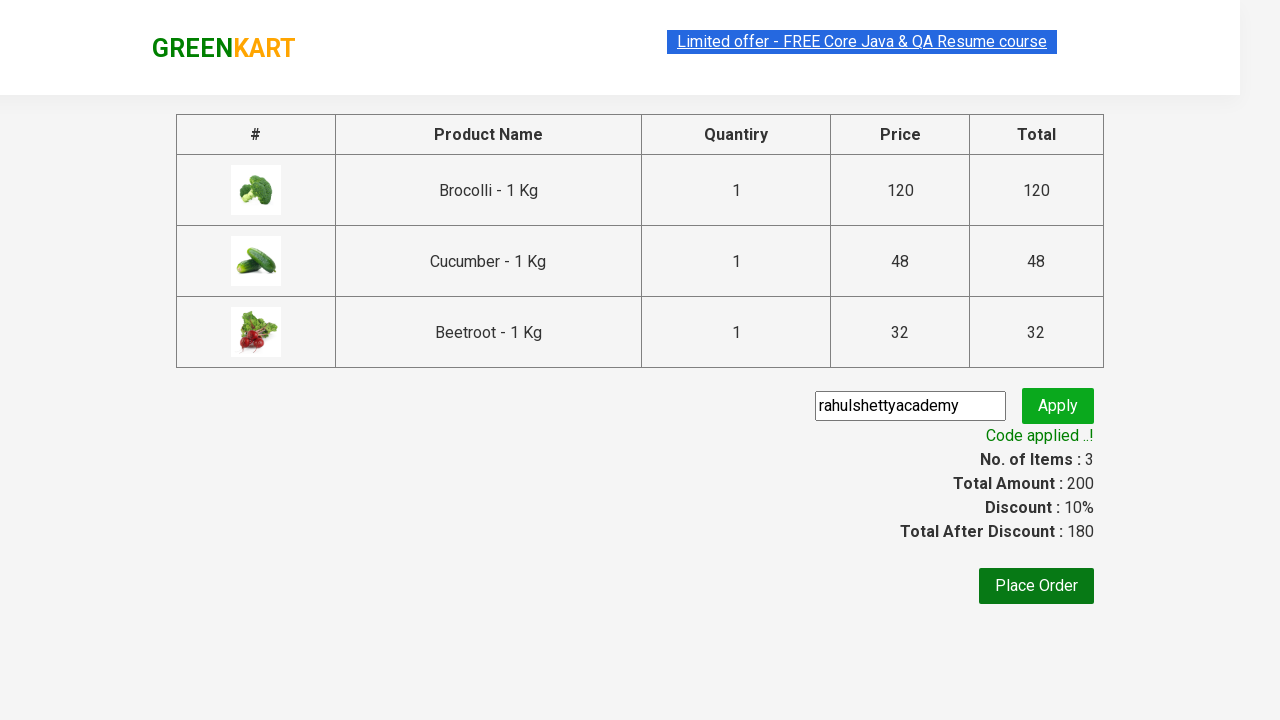

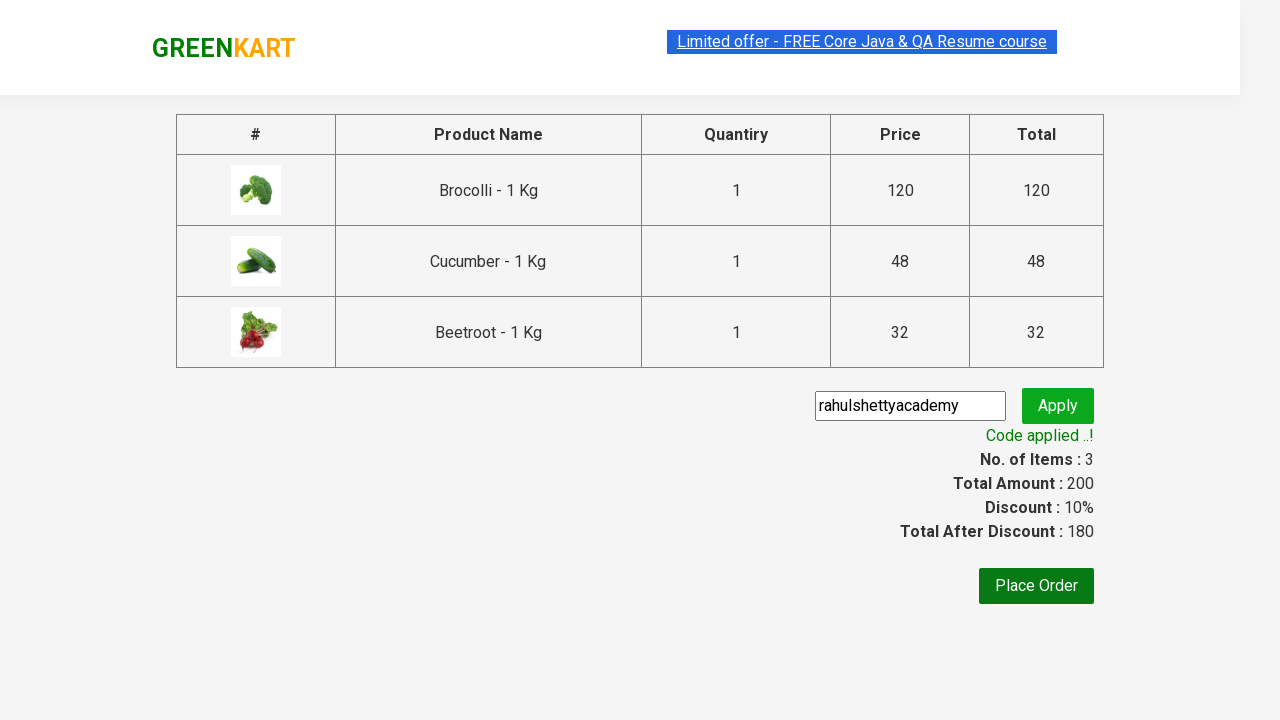